Tests the new tab/window functionality by clicking a button that opens a new tab, switching to it, and verifying the expected text "This is a sample page" is displayed.

Starting URL: https://demoqa.com/browser-windows

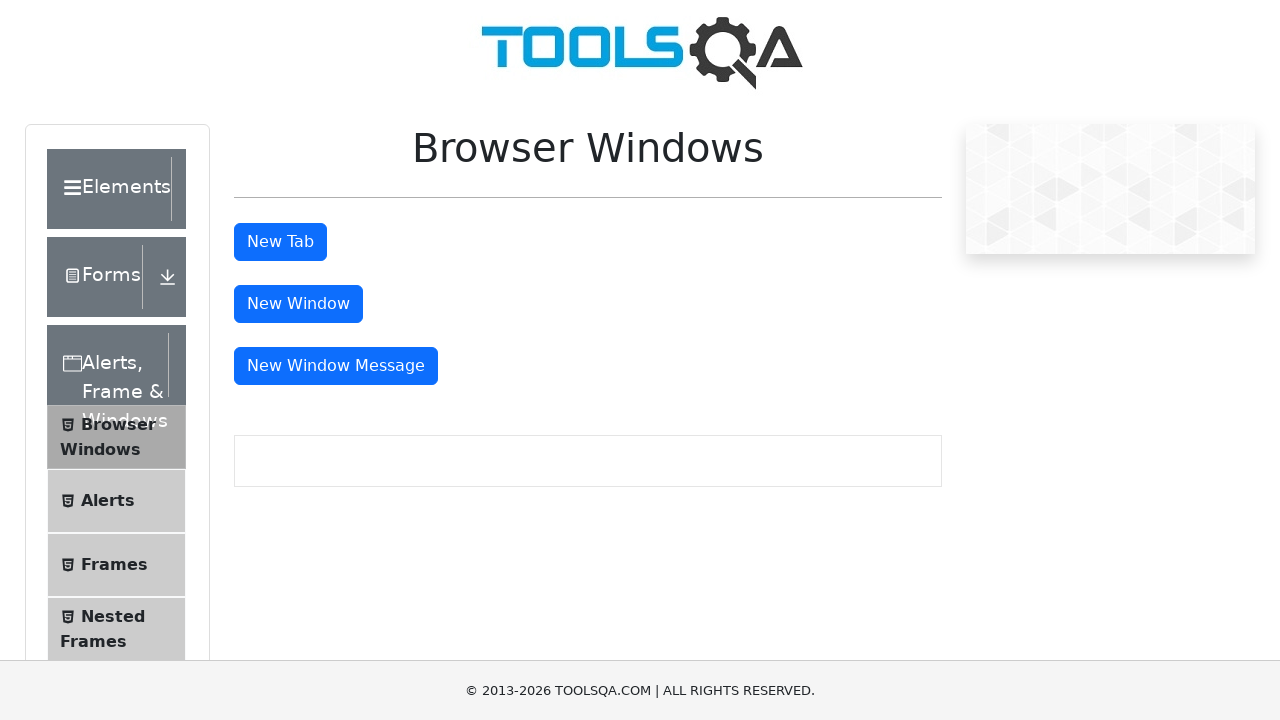

Clicked new tab button to open a new window at (280, 242) on #tabButton
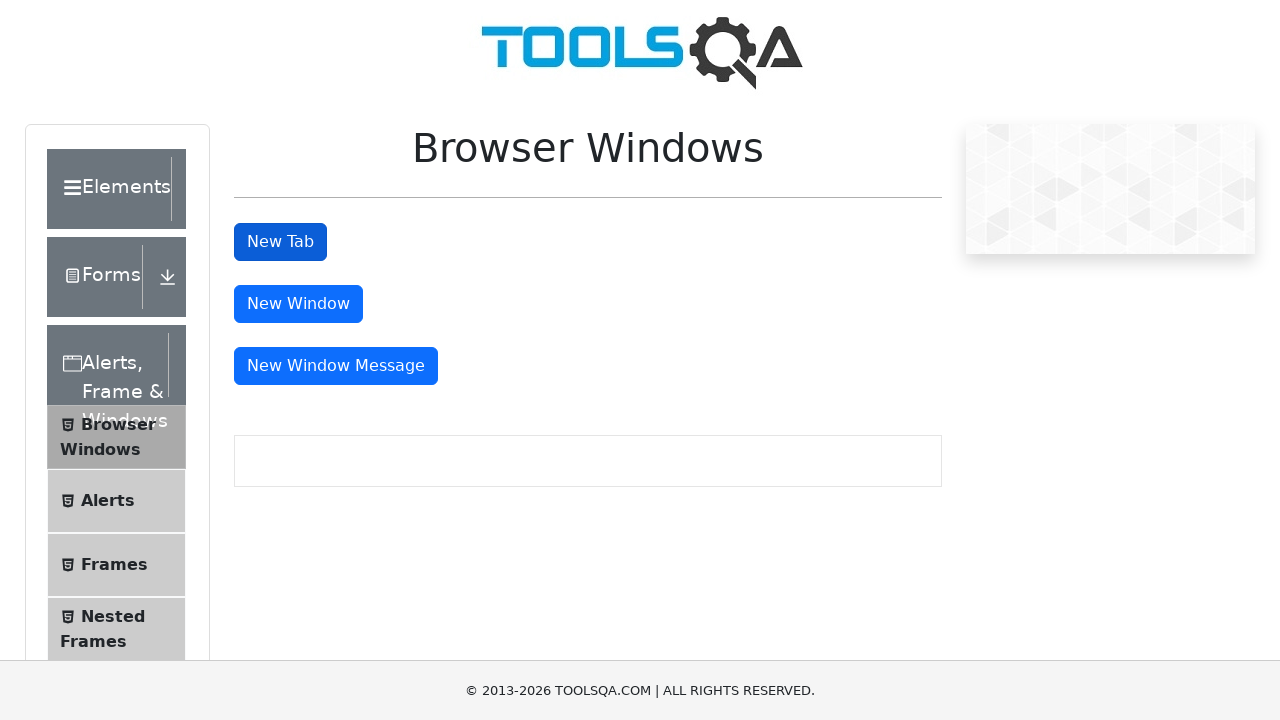

Captured the newly opened page
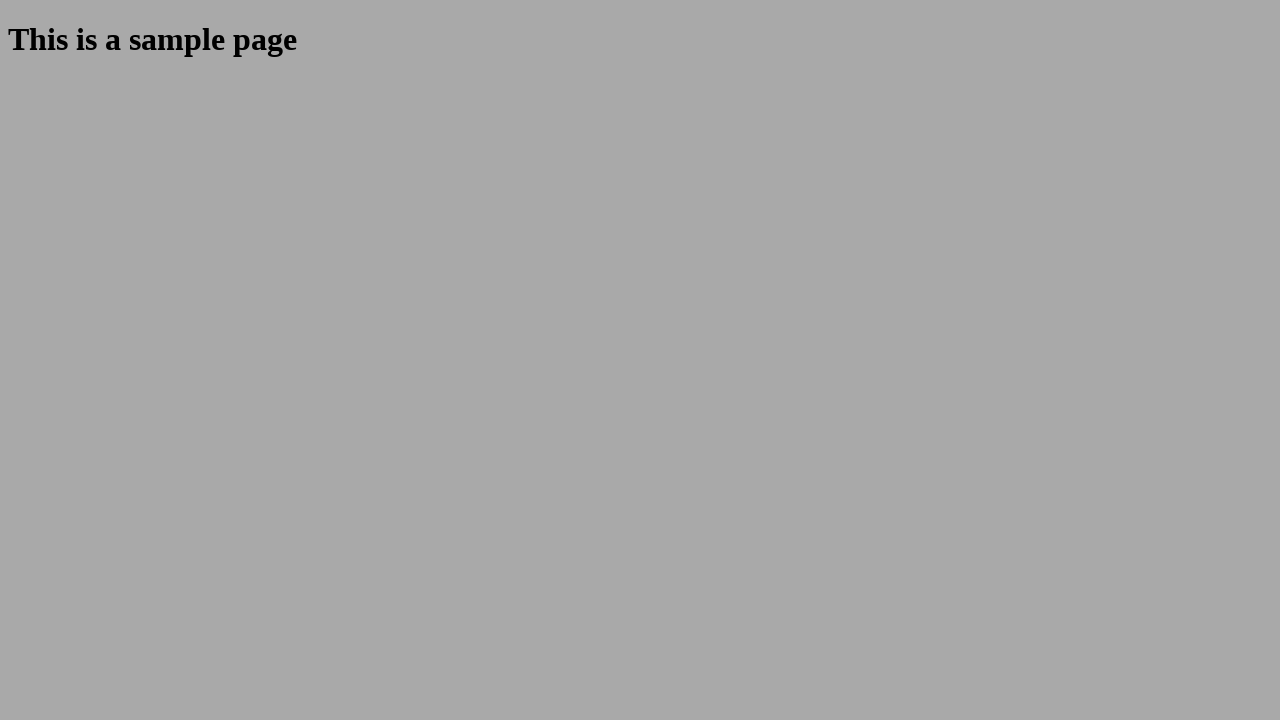

New page fully loaded
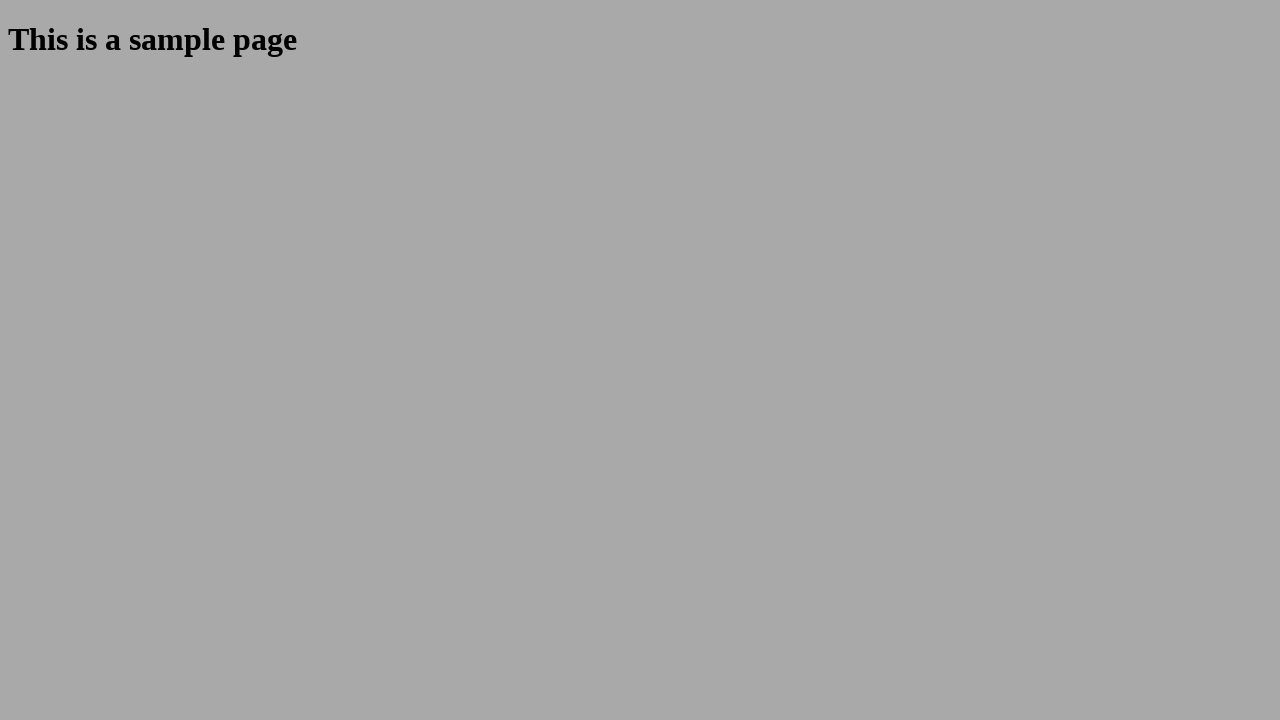

Verified that the new page displays the expected text 'This is a sample page'
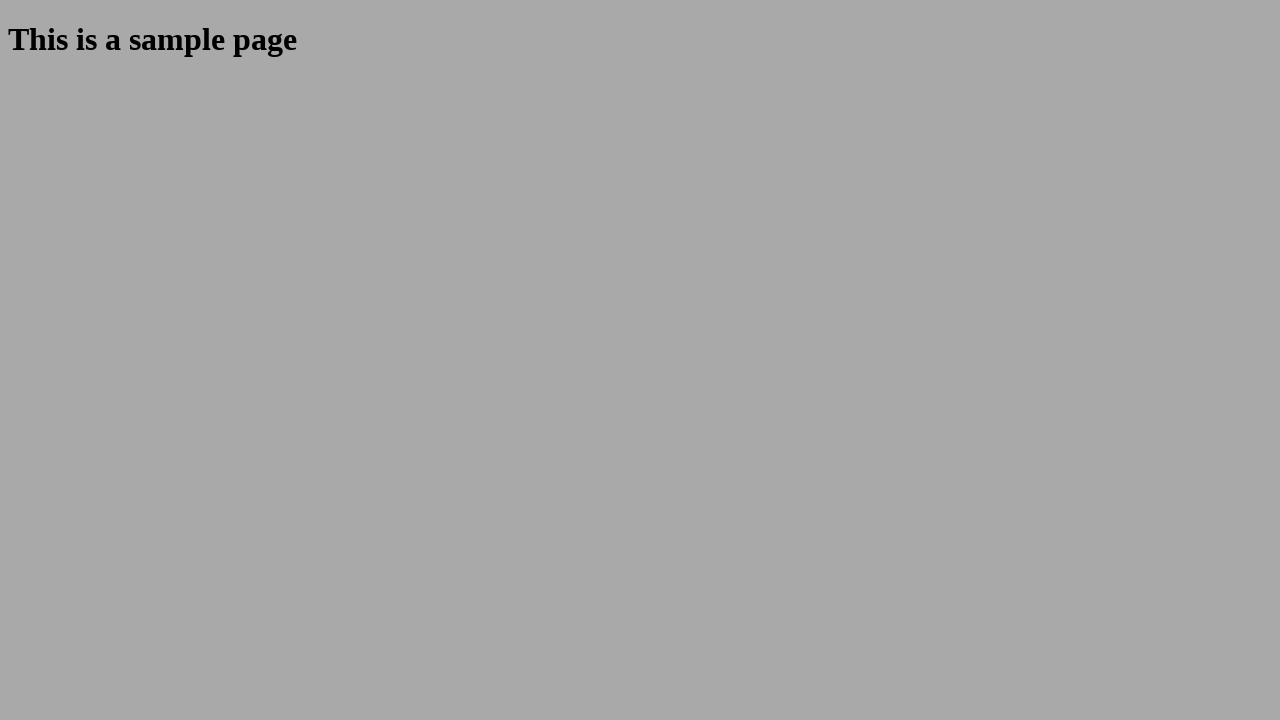

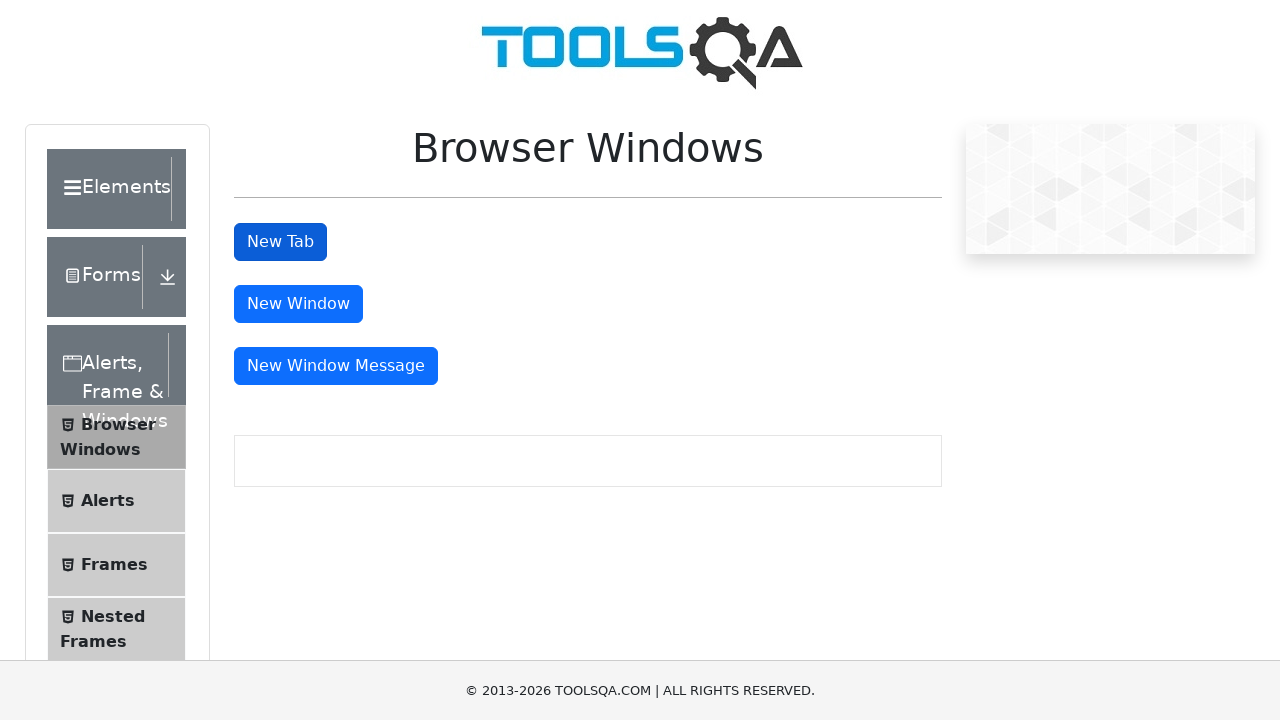